Tests the flight booking form by interacting with departure and destination city dropdown menus

Starting URL: https://blazedemo.com/

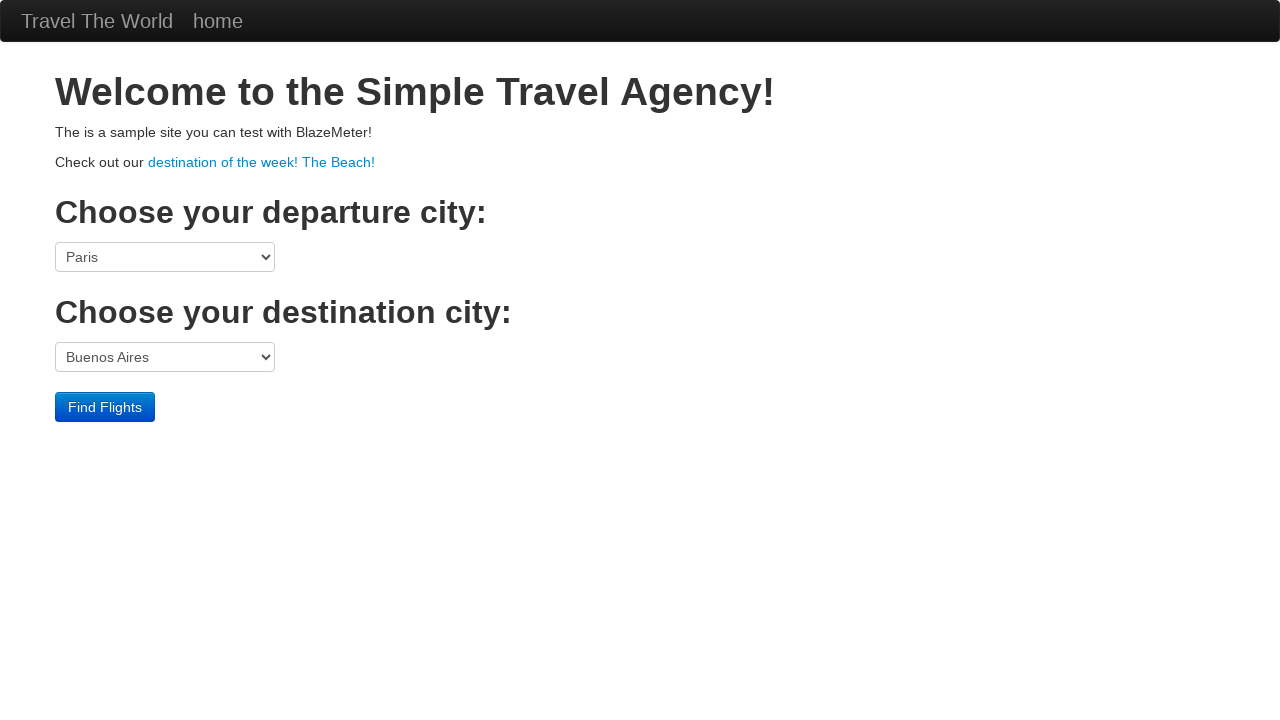

Clicked on departure city dropdown menu at (165, 257) on select[name='fromPort']
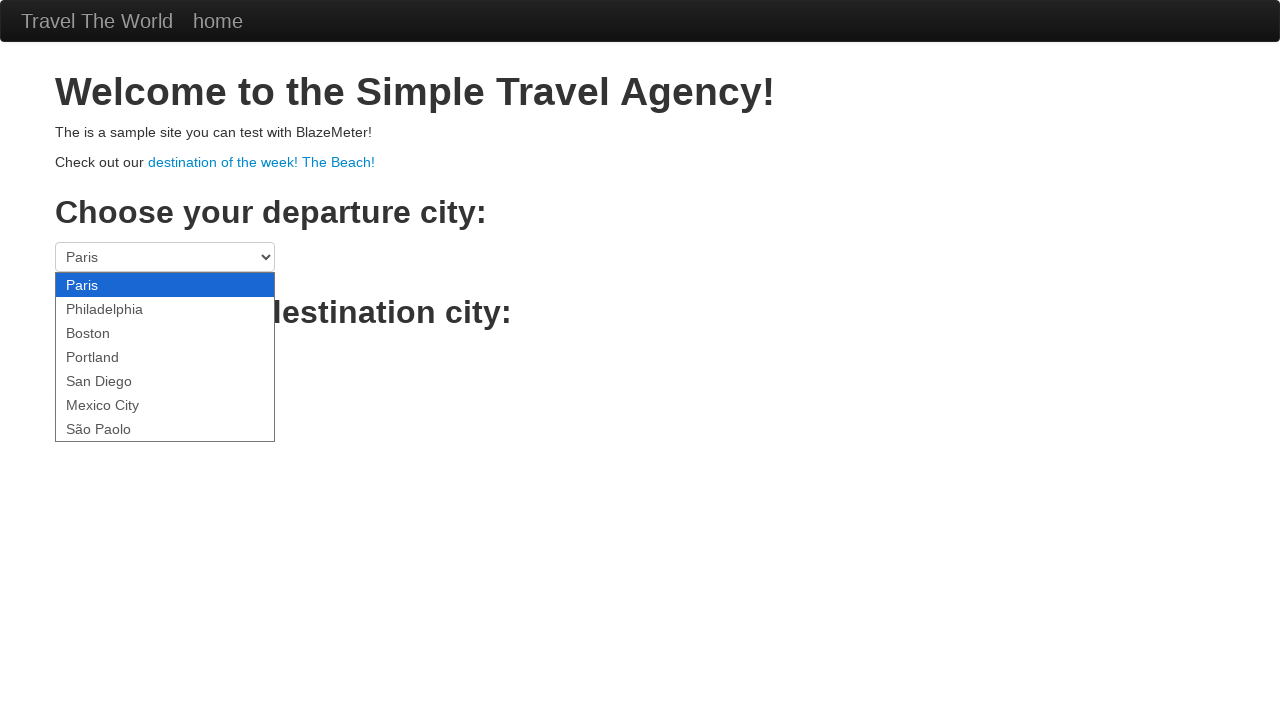

Clicked on destination city dropdown menu at (165, 357) on select[name='toPort']
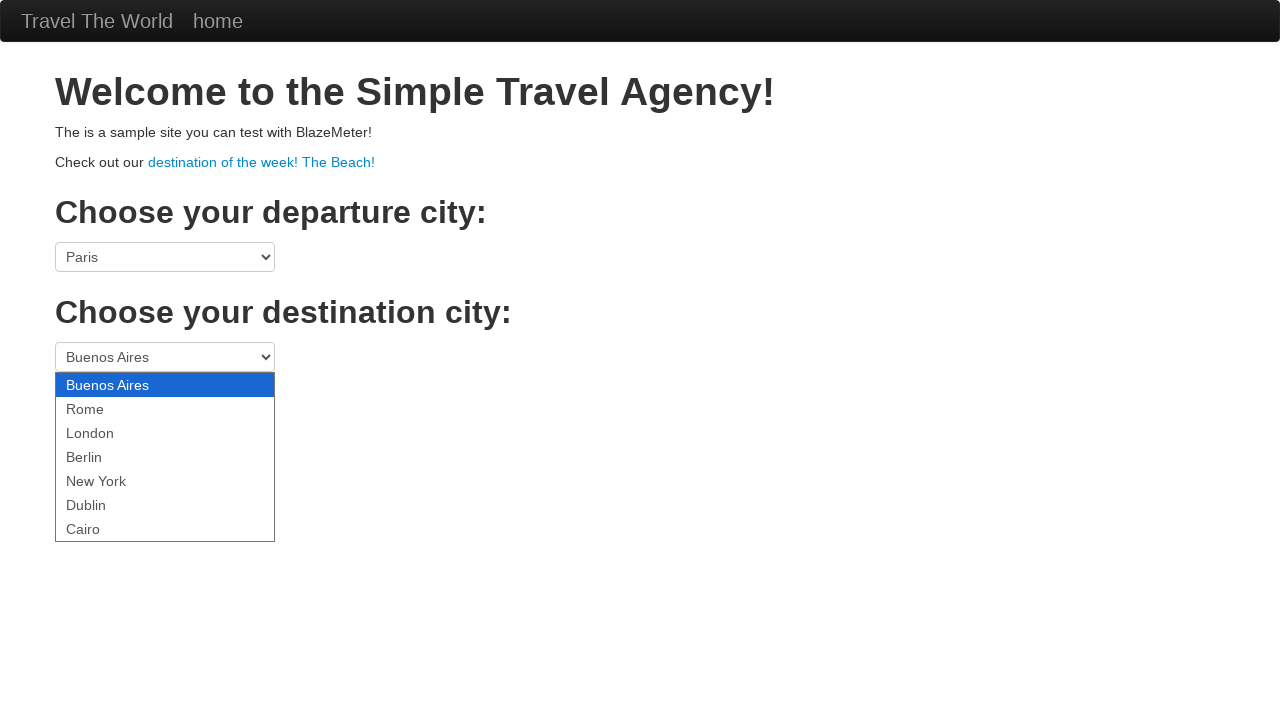

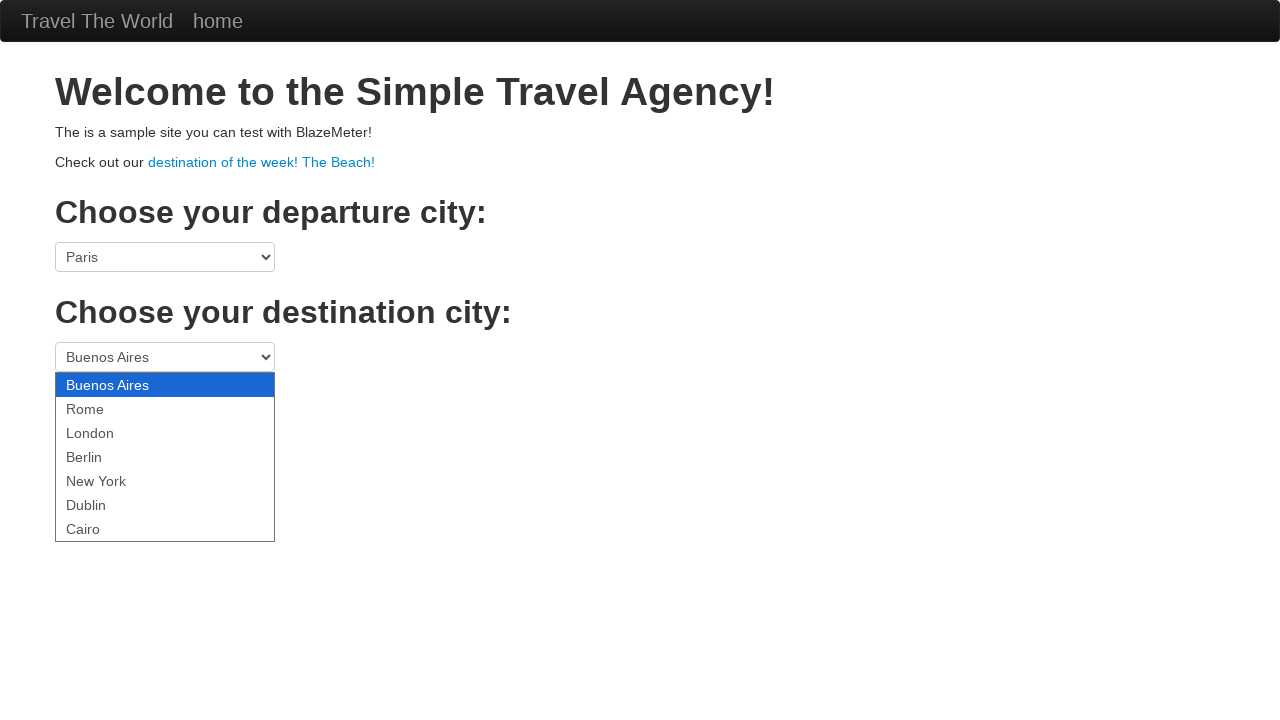